Tests a registration form by filling out various fields (username, email, gender, hobbies, interests, country, date of birth, biography, and favorite color), submitting the form, and verifying the submitted data appears in a results table.

Starting URL: https://material.playwrightvn.com/

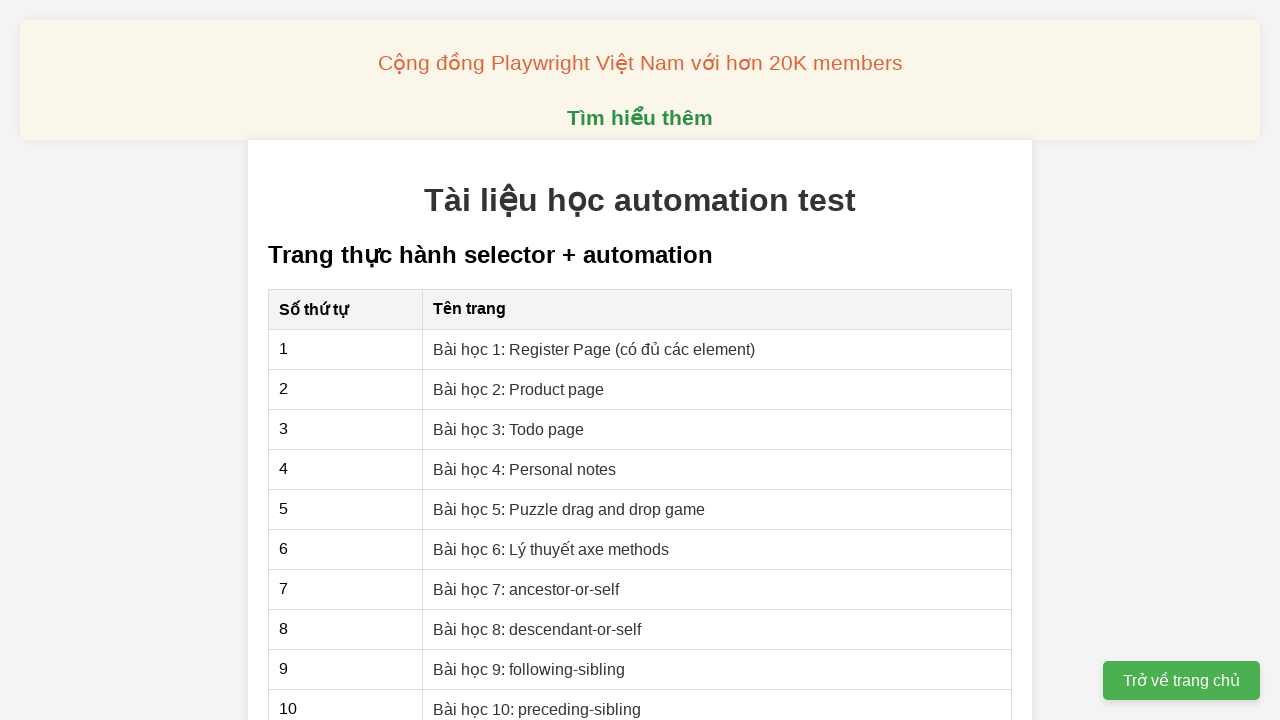

Waited for page to fully load (networkidle)
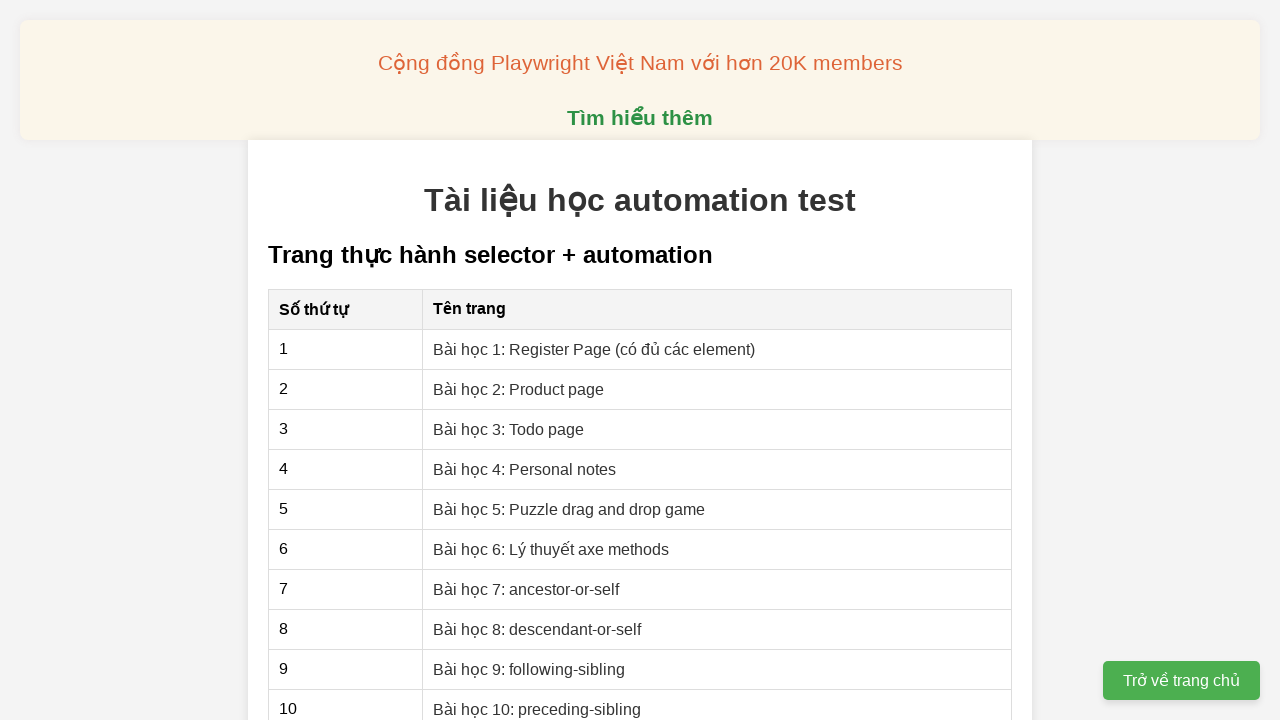

Clicked on Register Page link at (594, 349) on internal:role=link[name="Register Page"i]
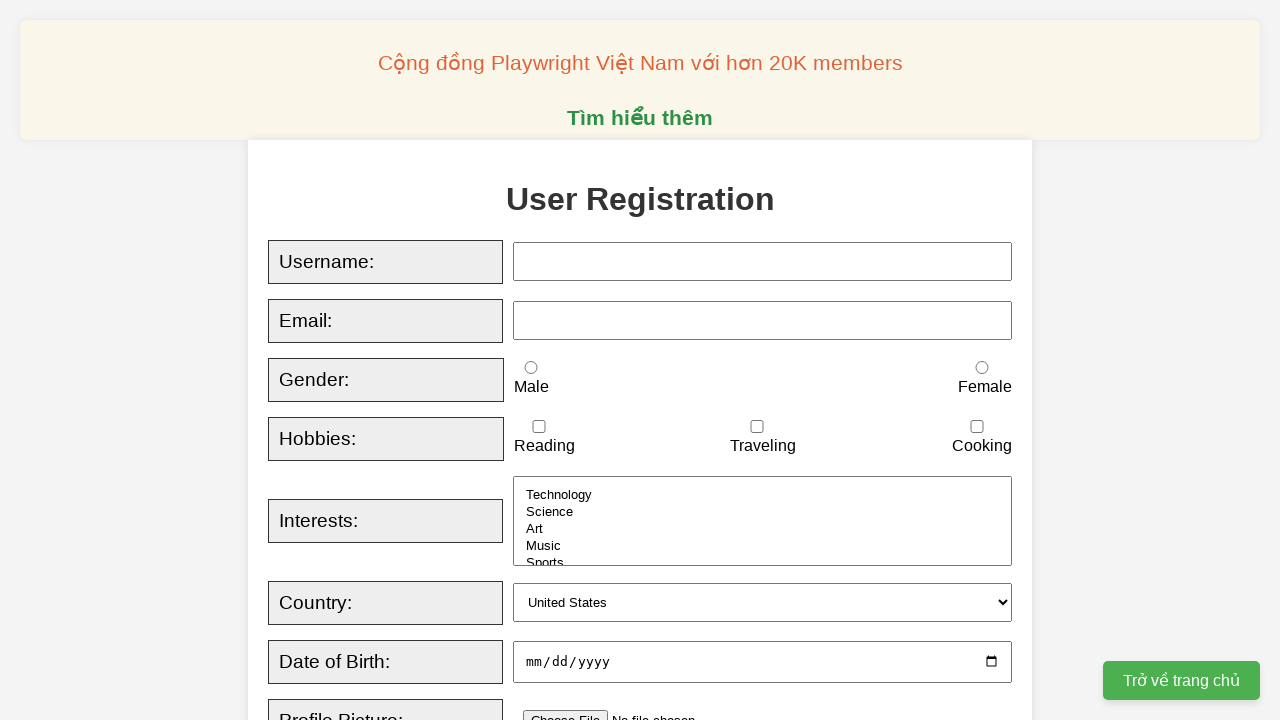

Filled username field with 'Hautvph17241' on #username
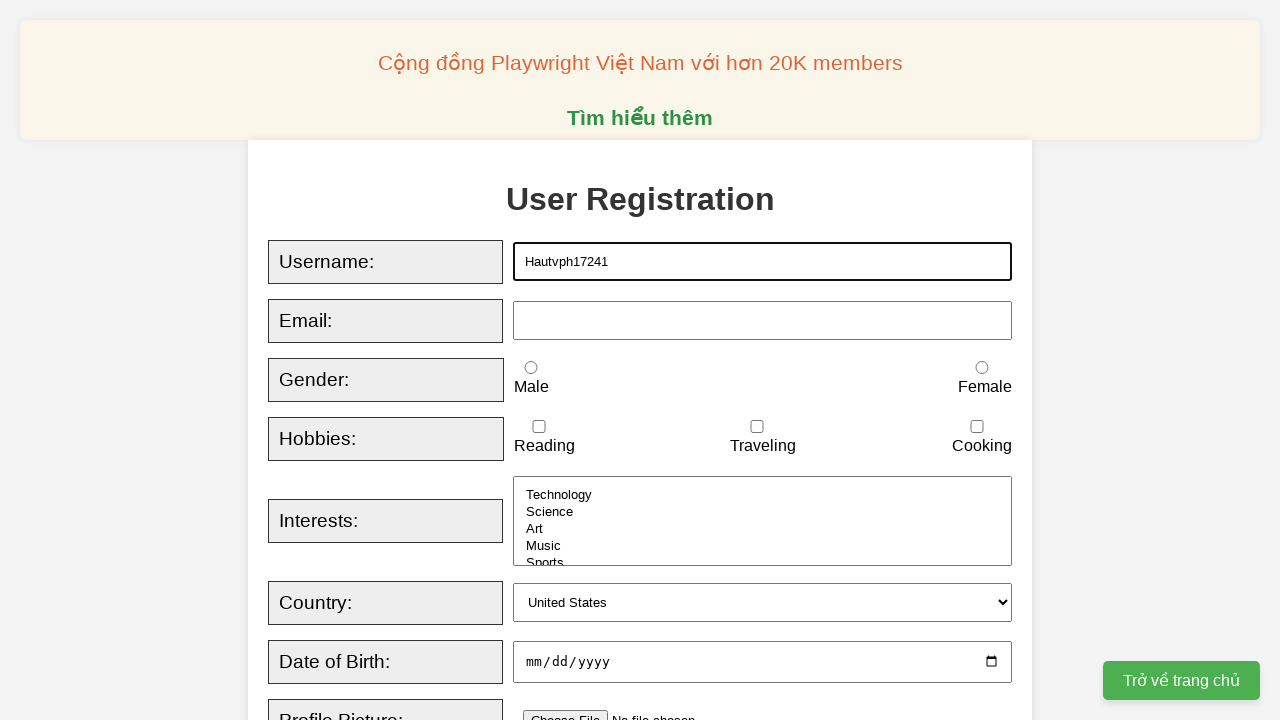

Filled email field with 'hautvph17241@gmail.com' on #email
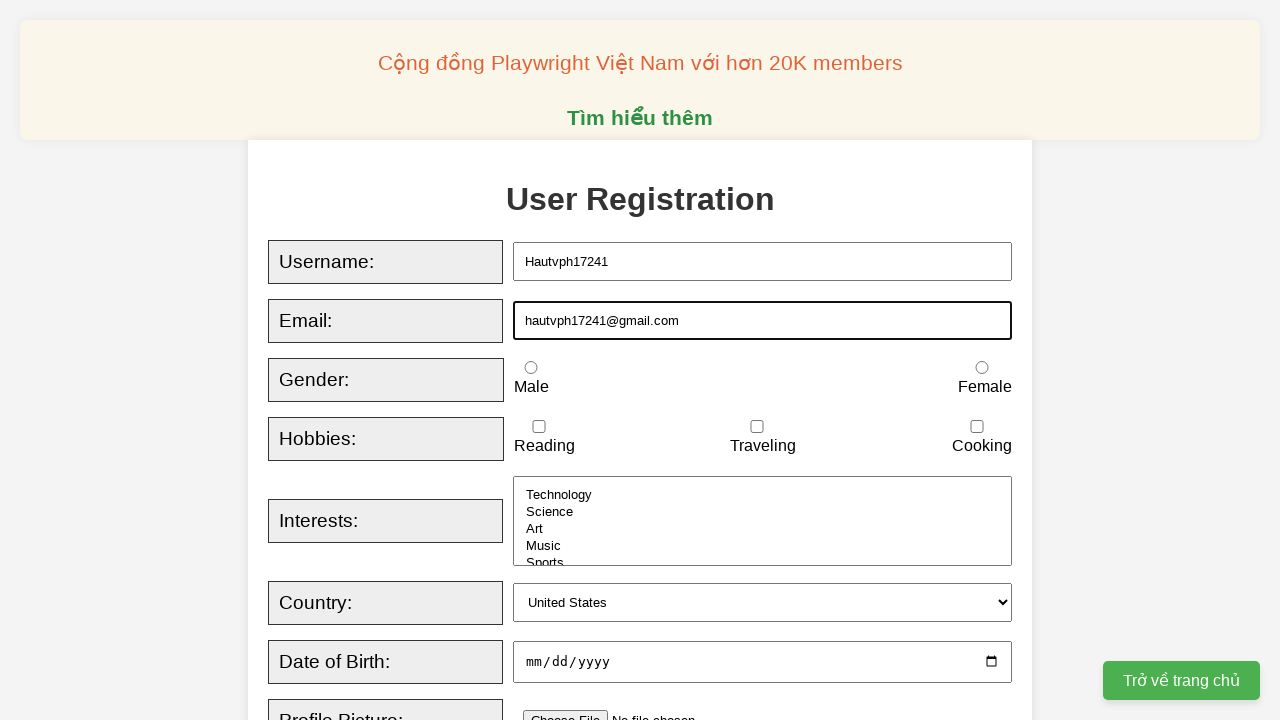

Selected 'Male' gender radio button at (531, 368) on internal:role=radio[name="Male"s]
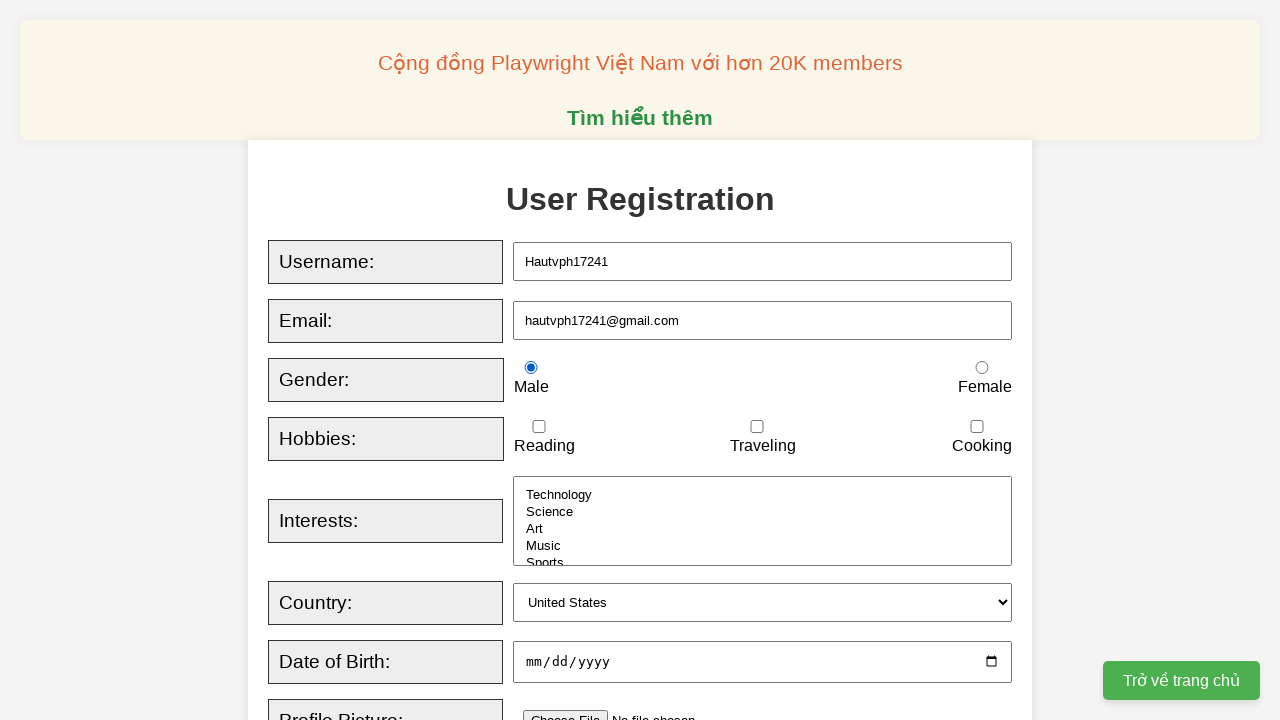

Checked 'cooking' hobbies checkbox at (977, 427) on internal:role=checkbox[name="cooking"i]
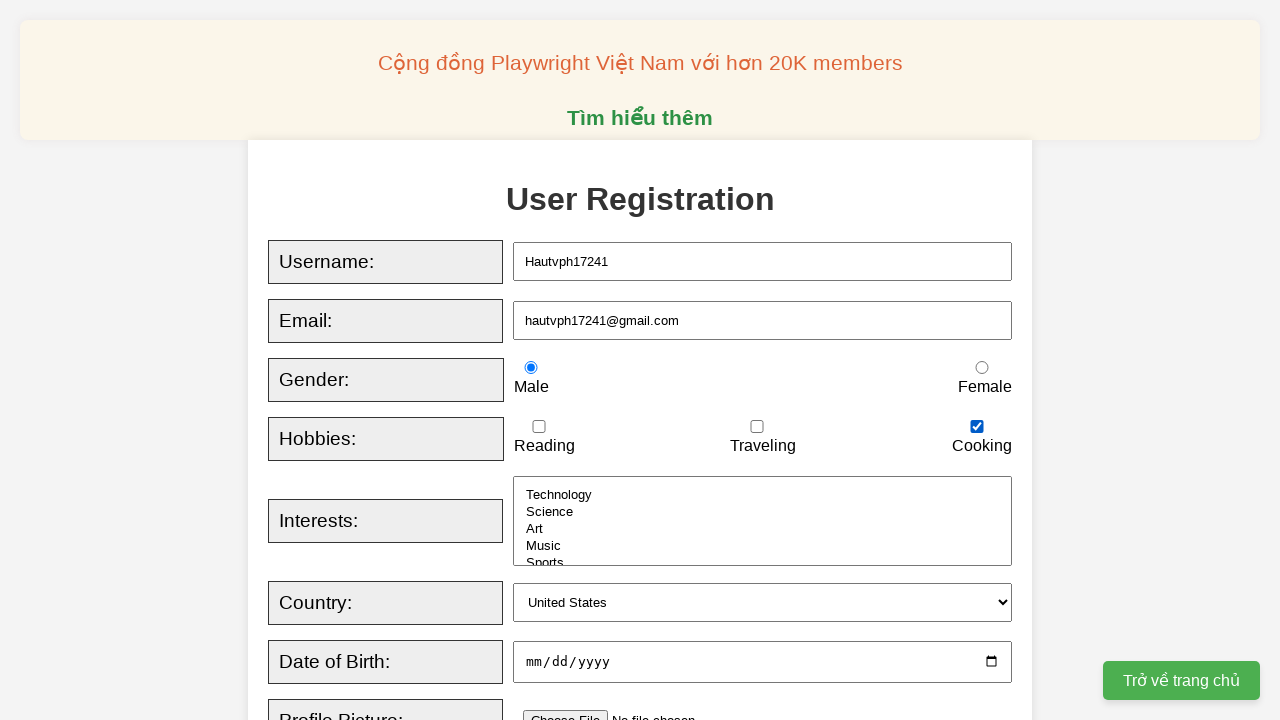

Selected 'Technology' from interests dropdown at (763, 495) on internal:role=option[name="Technology"i]
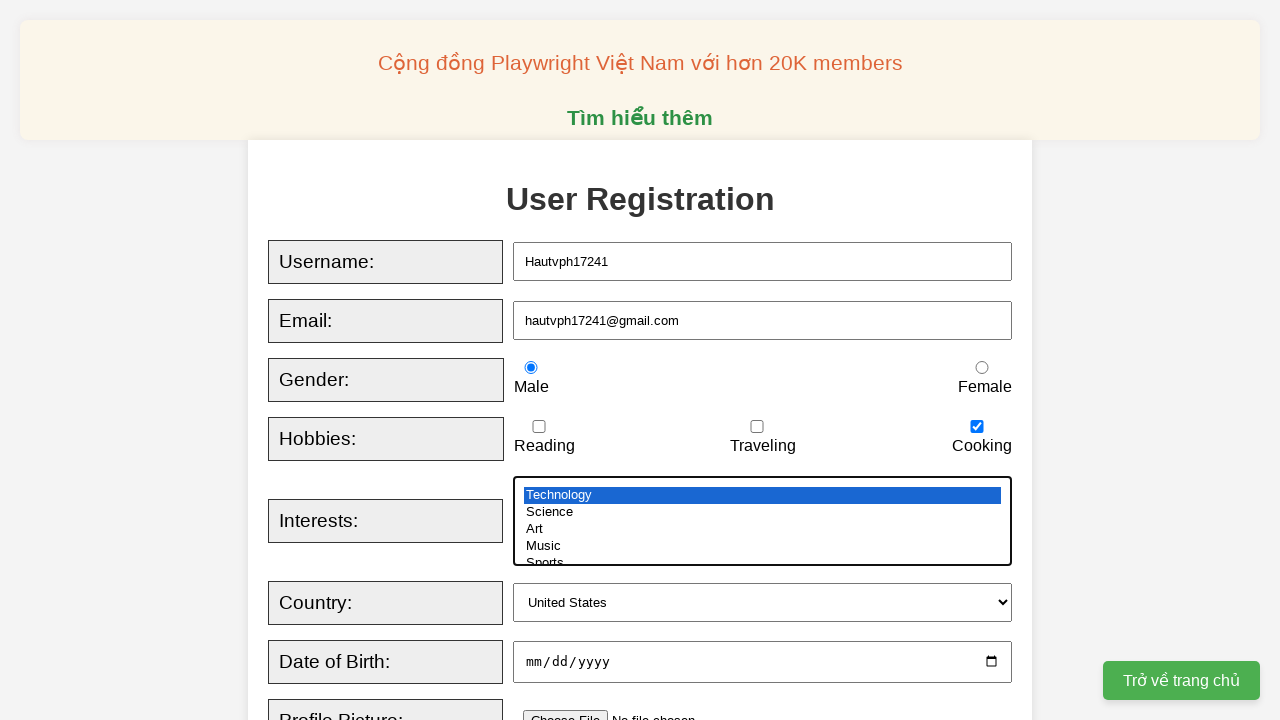

Selected 'canada' from country dropdown on internal:label="Country:"i
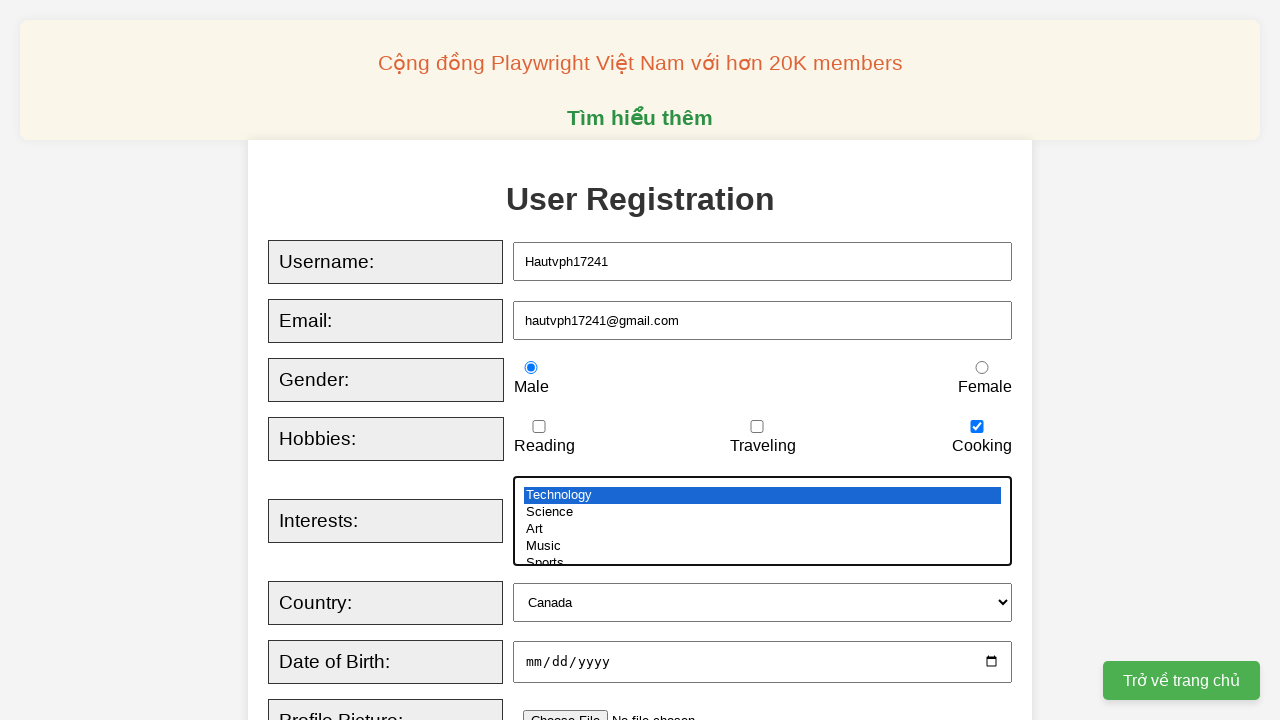

Filled date of birth with '2002-04-07' on internal:label="Date of Birth:"i
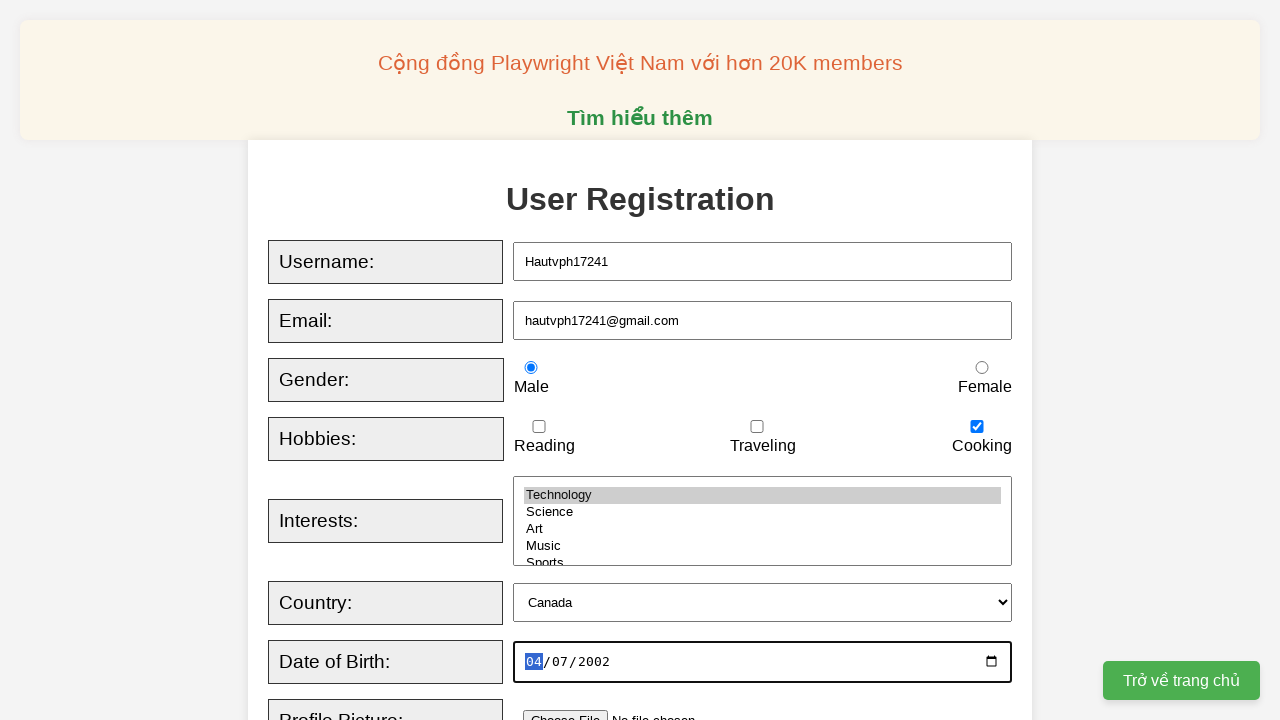

Filled biography field with 'con Rồng, cháu Tiên' on internal:label="Biography:"i
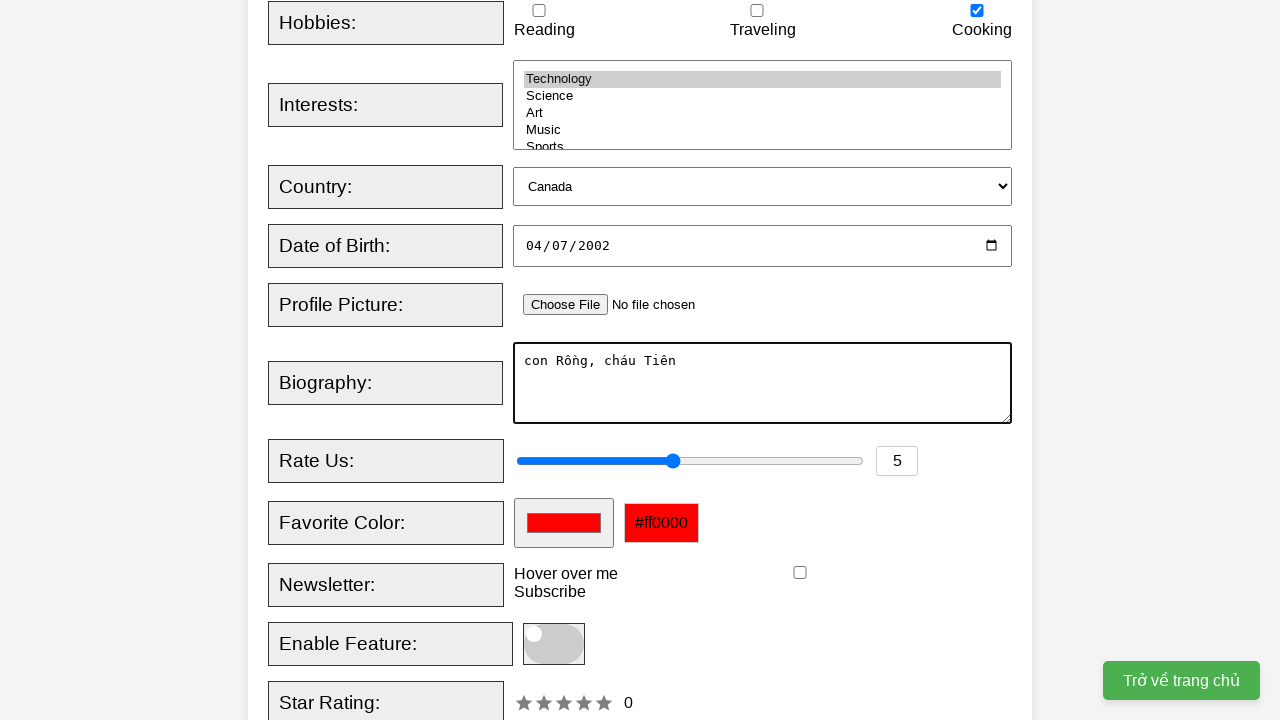

Filled favorite color field with '#ff0000' on #favcolor
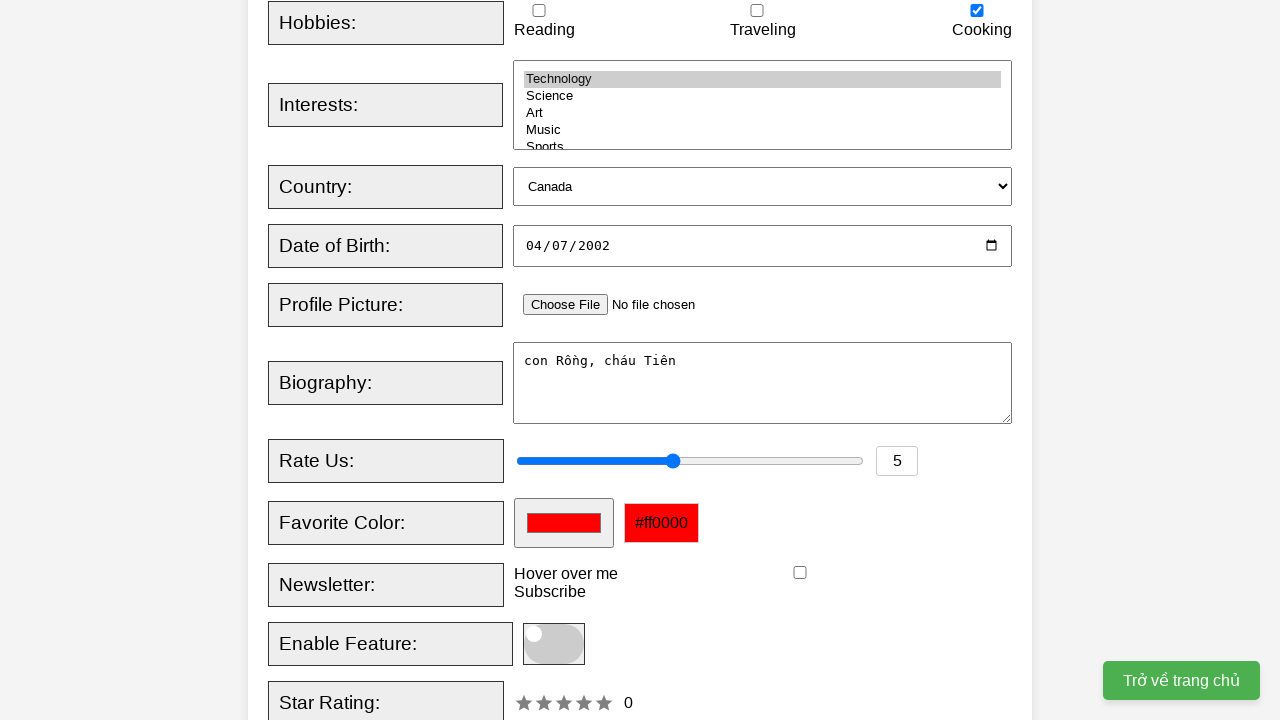

Clicked Register button to submit form at (528, 360) on internal:role=button[name="Register"i]
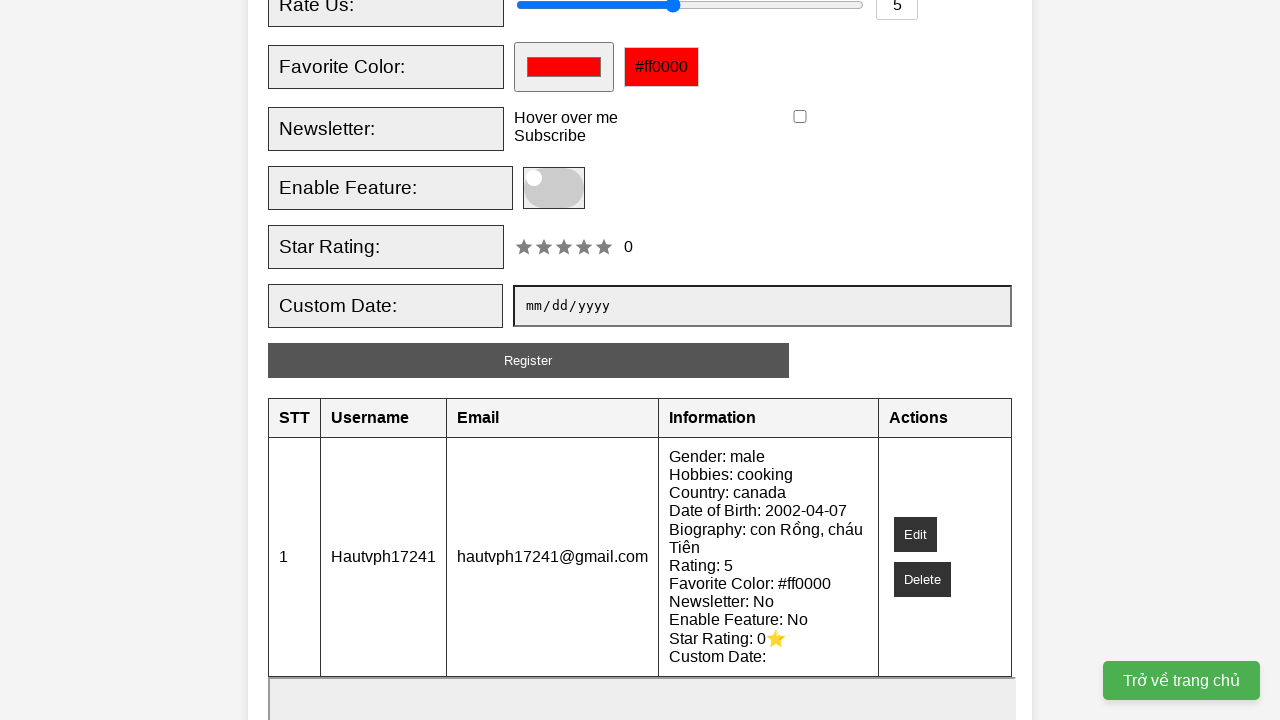

Waited for results table to be visible
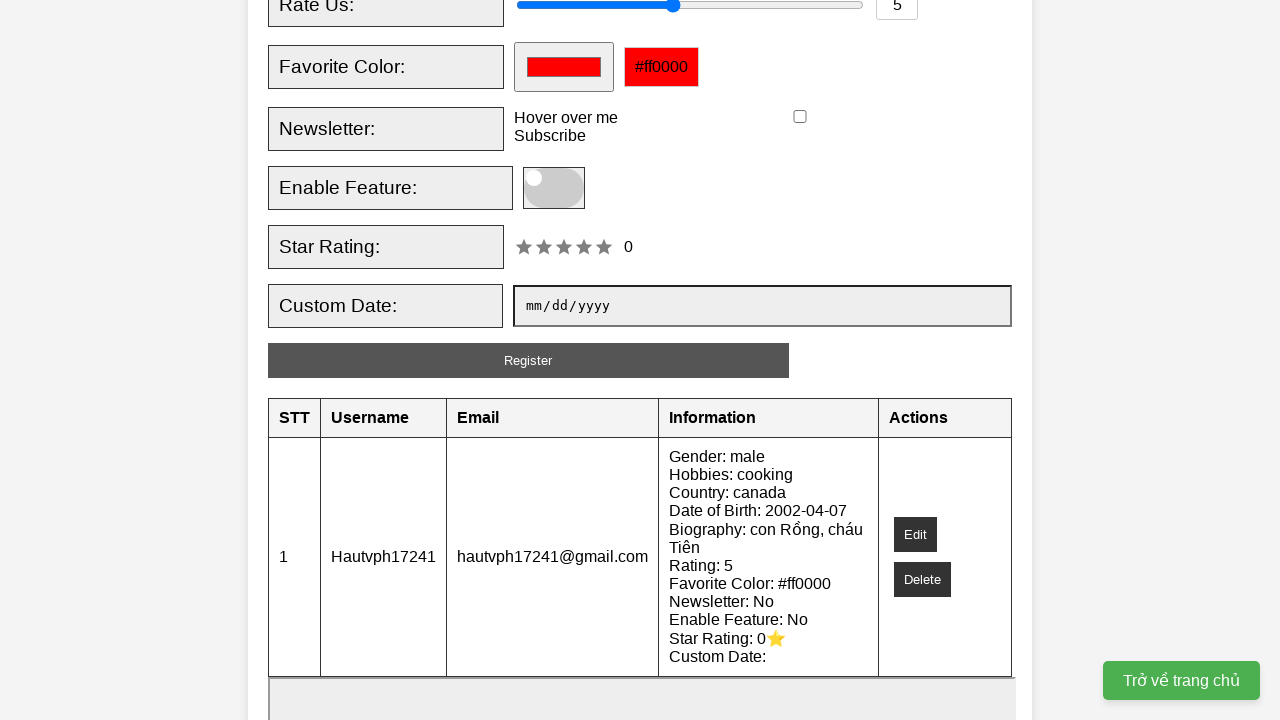

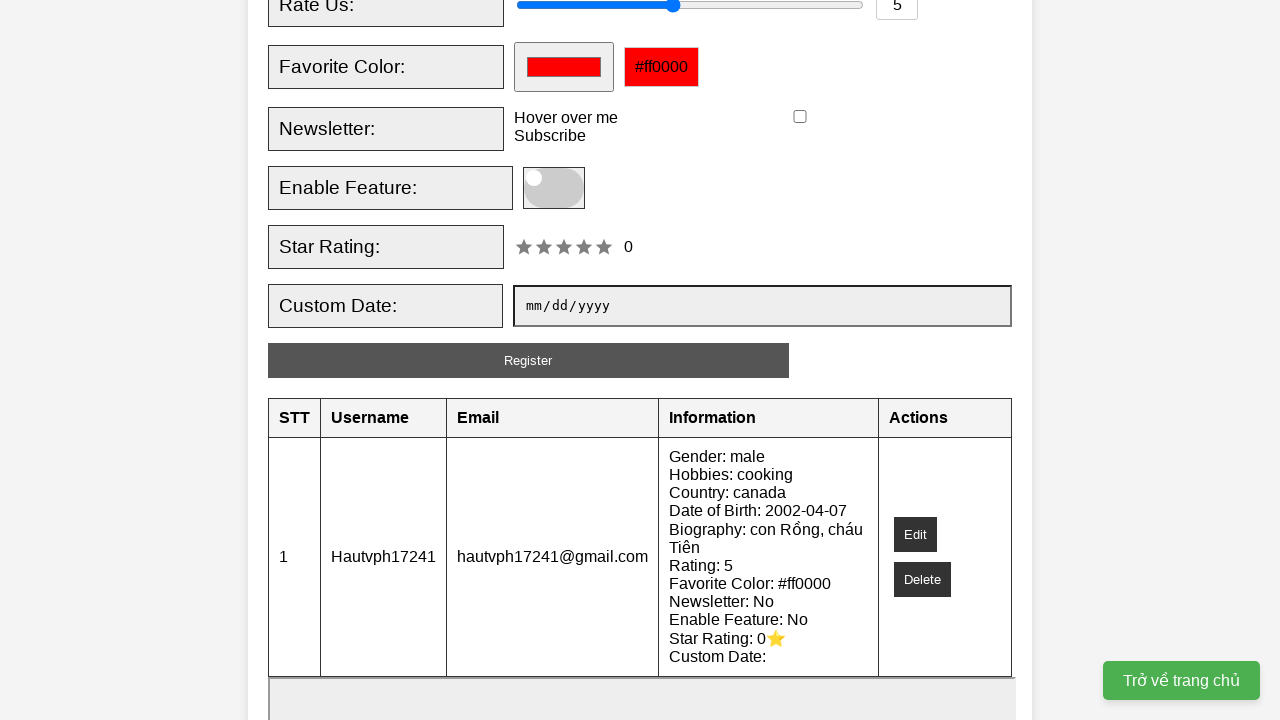